Tests alert prompt functionality by clicking a button to trigger a prompt alert, entering text into it, and accepting the alert

Starting URL: https://demoqa.com/alerts

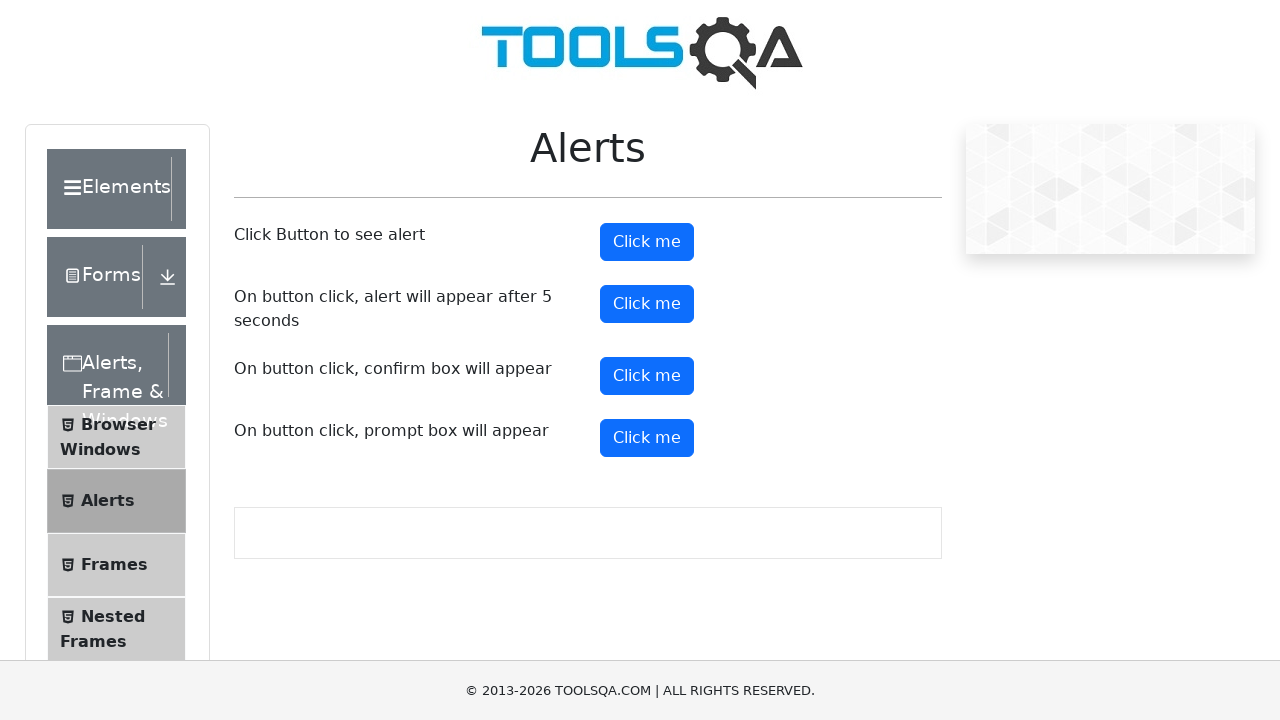

Clicked prompt button to trigger alert at (647, 438) on #promtButton
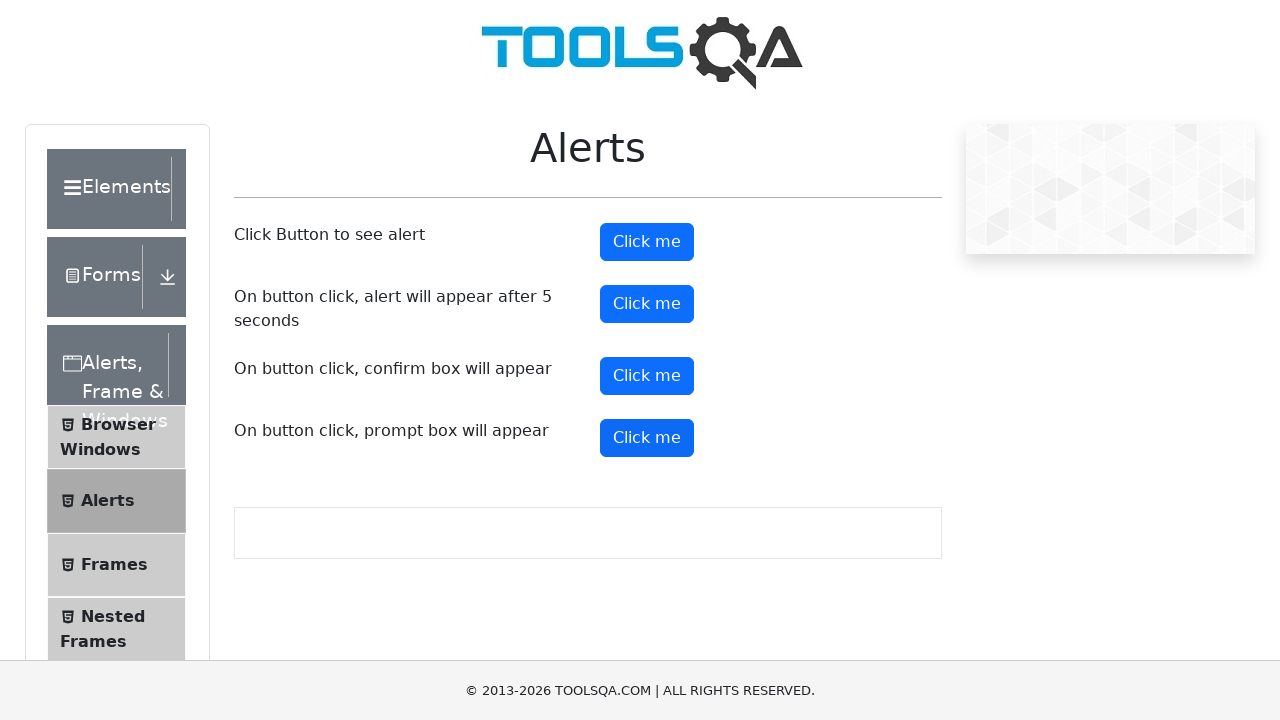

Handled prompt alert by entering 'KTCTC' and accepting
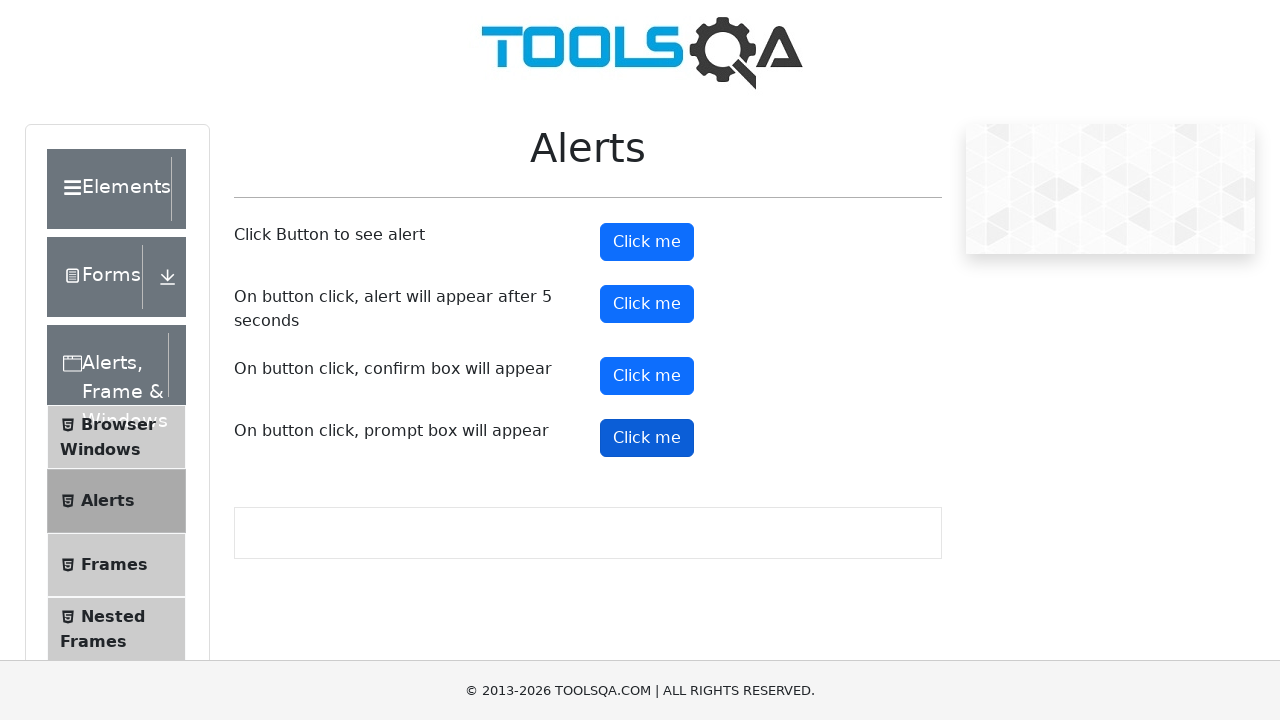

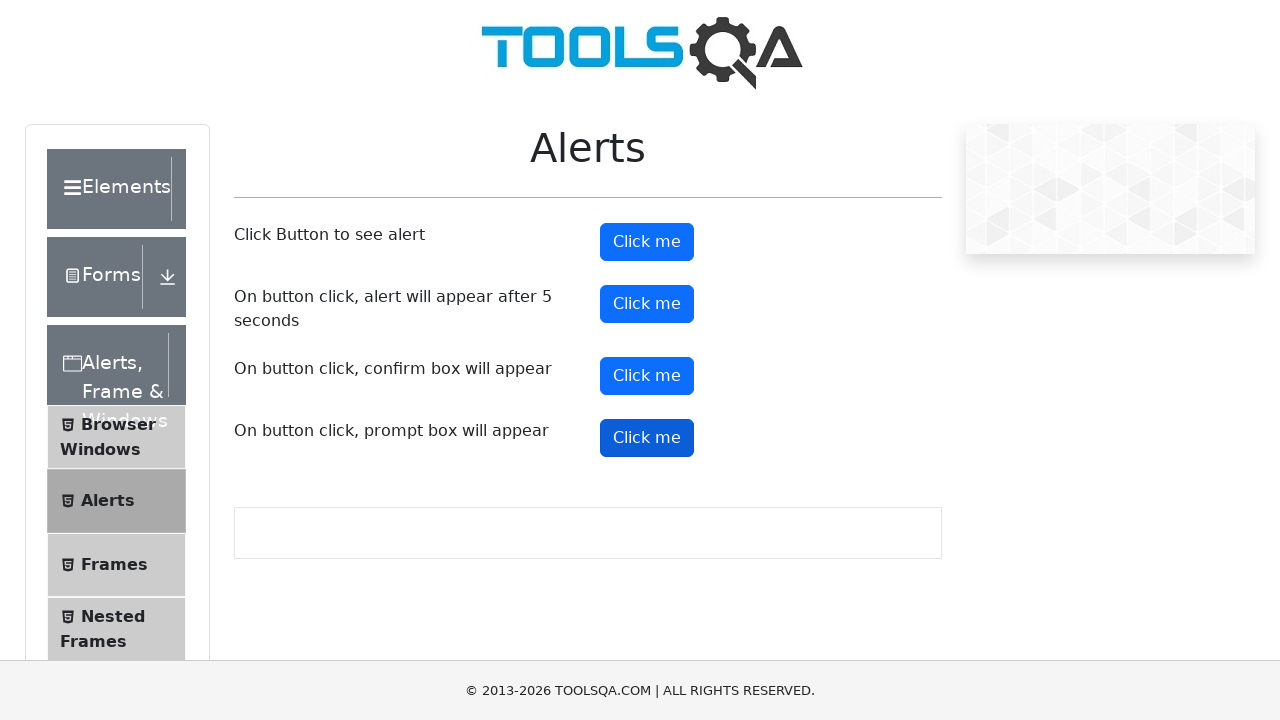